Tests login form behavior when submitting whitespace-only credentials and verifies the appropriate error message is shown

Starting URL: https://www.saucedemo.com/

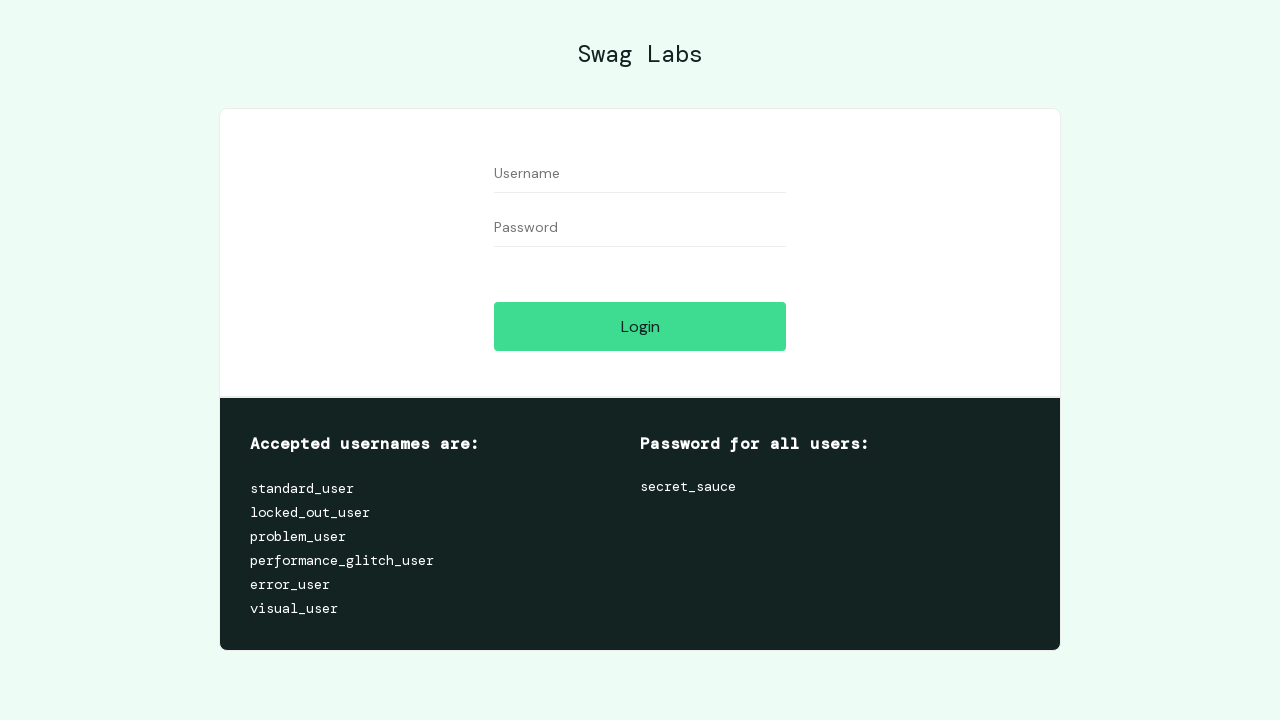

Filled username field with whitespace-only value on #user-name
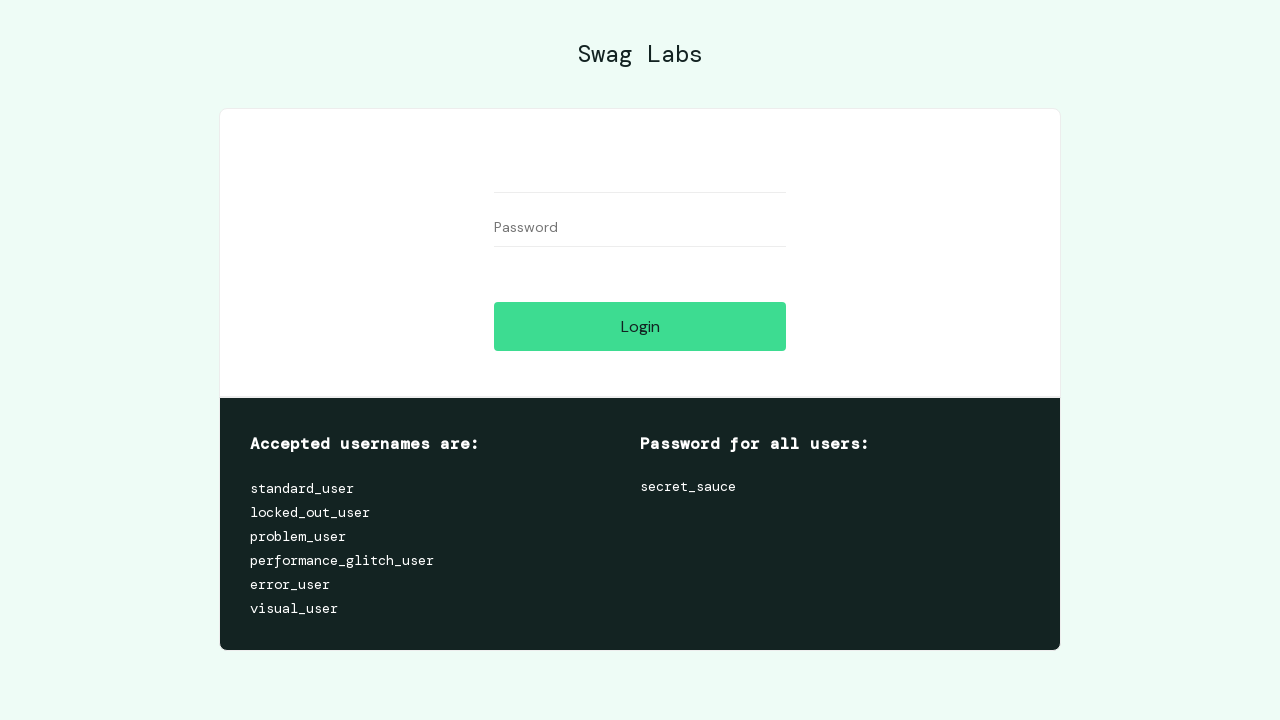

Filled password field with whitespace-only value on #password
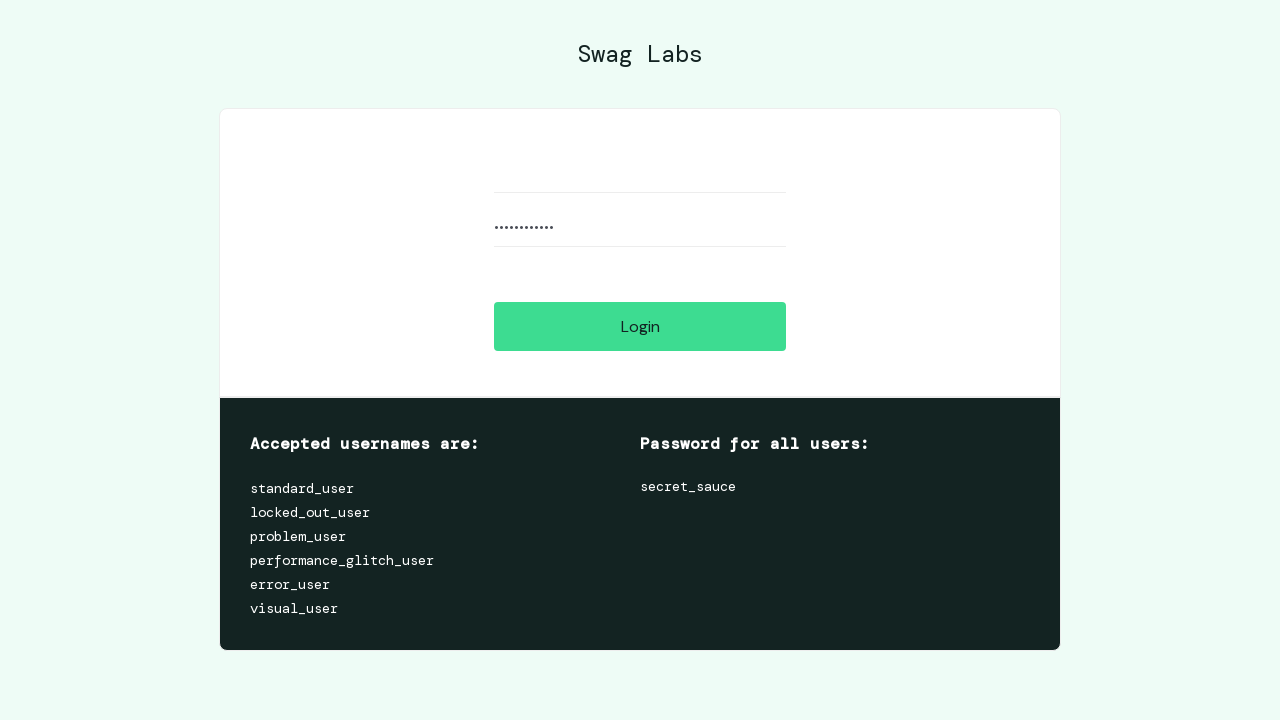

Clicked login button to submit whitespace credentials at (640, 326) on #login-button
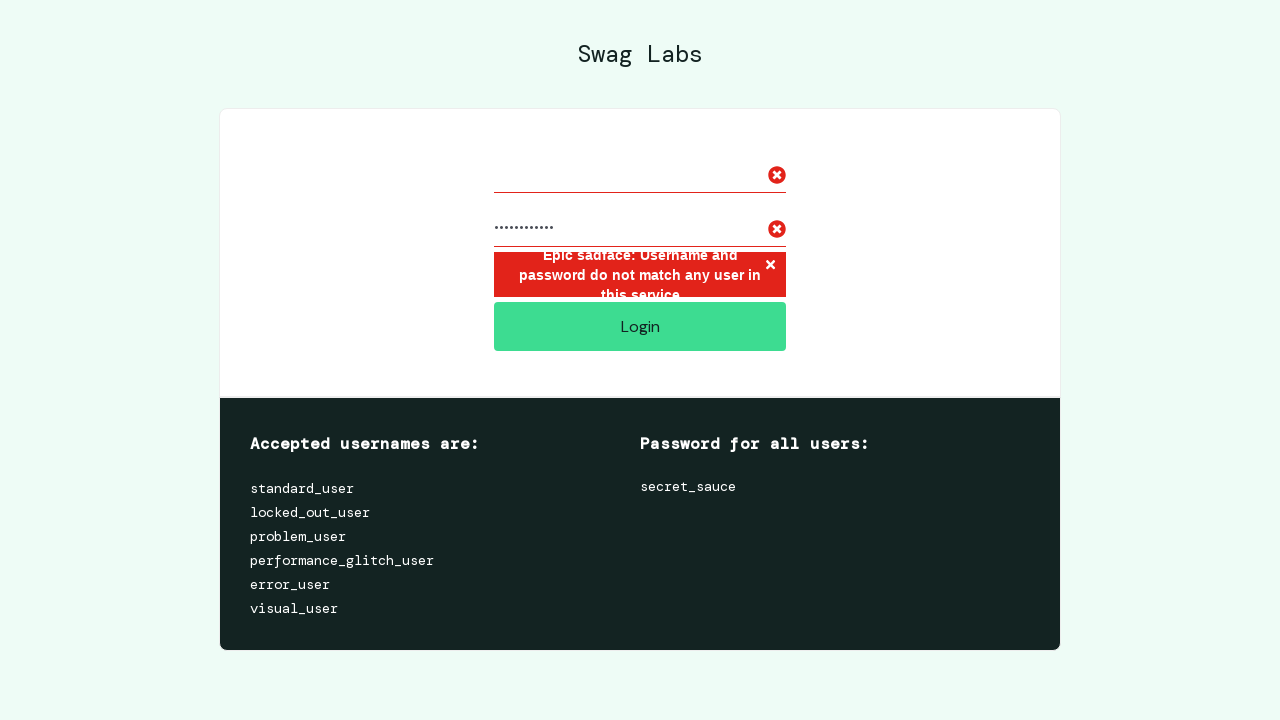

Error message element loaded and is visible
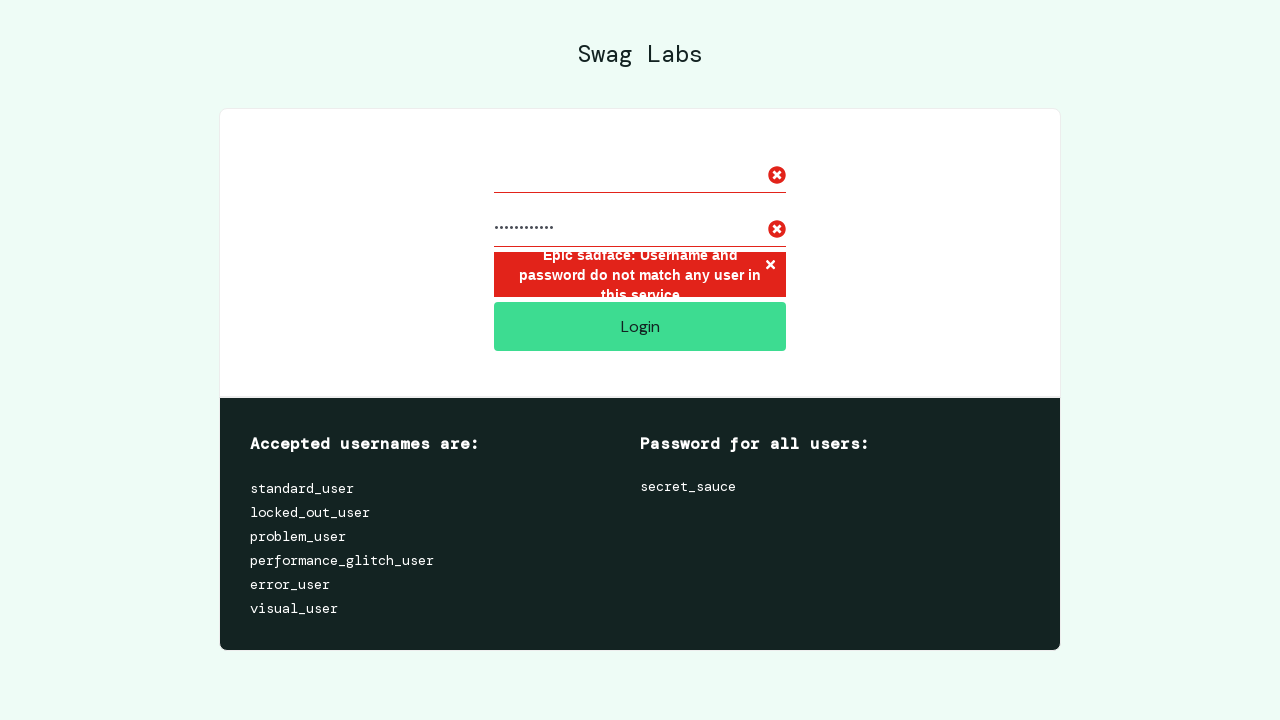

Verified error message matches expected text: 'Epic sadface: Username and password do not match any user in this service'
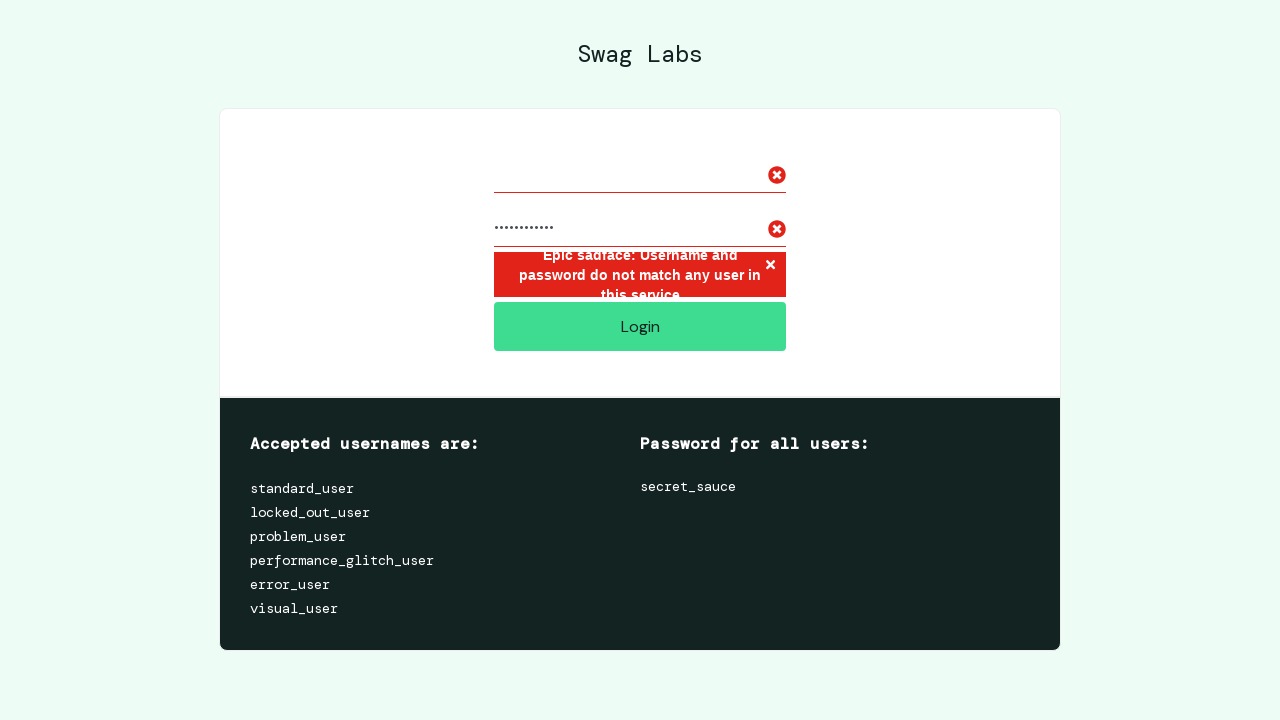

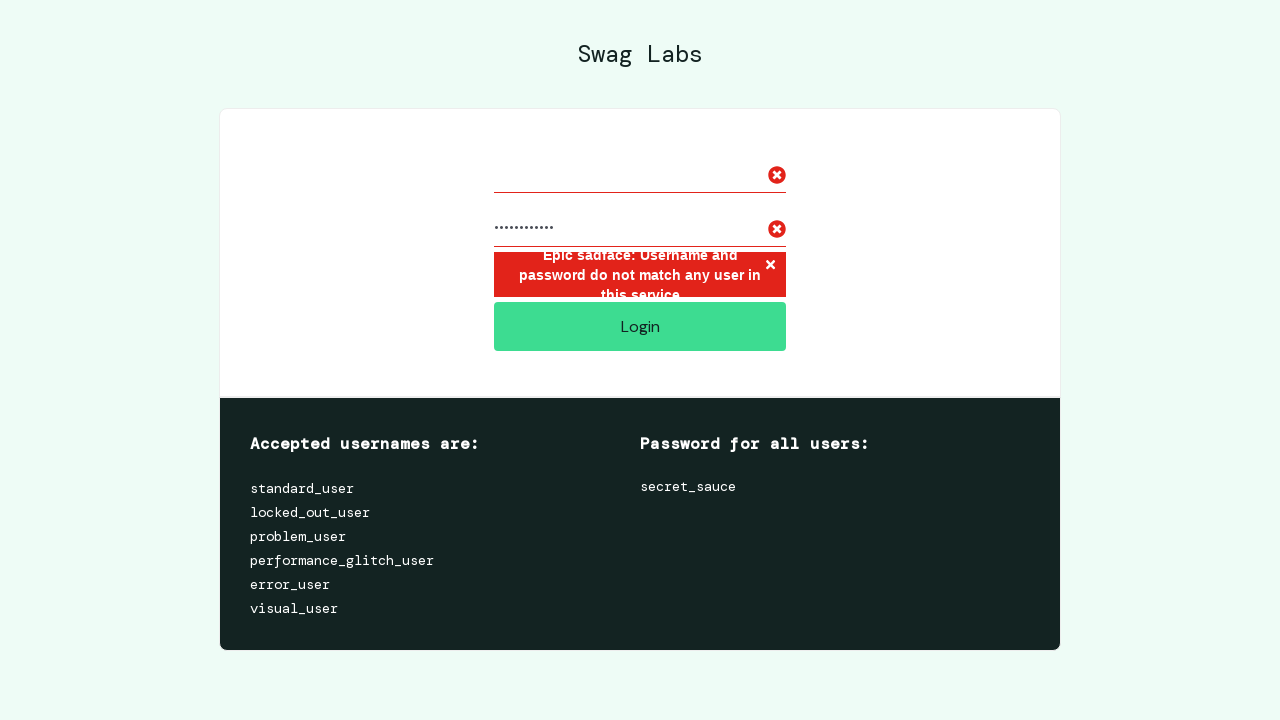